Verifies elements in the bottom menu/footer section of the page

Starting URL: https://webdriver.io

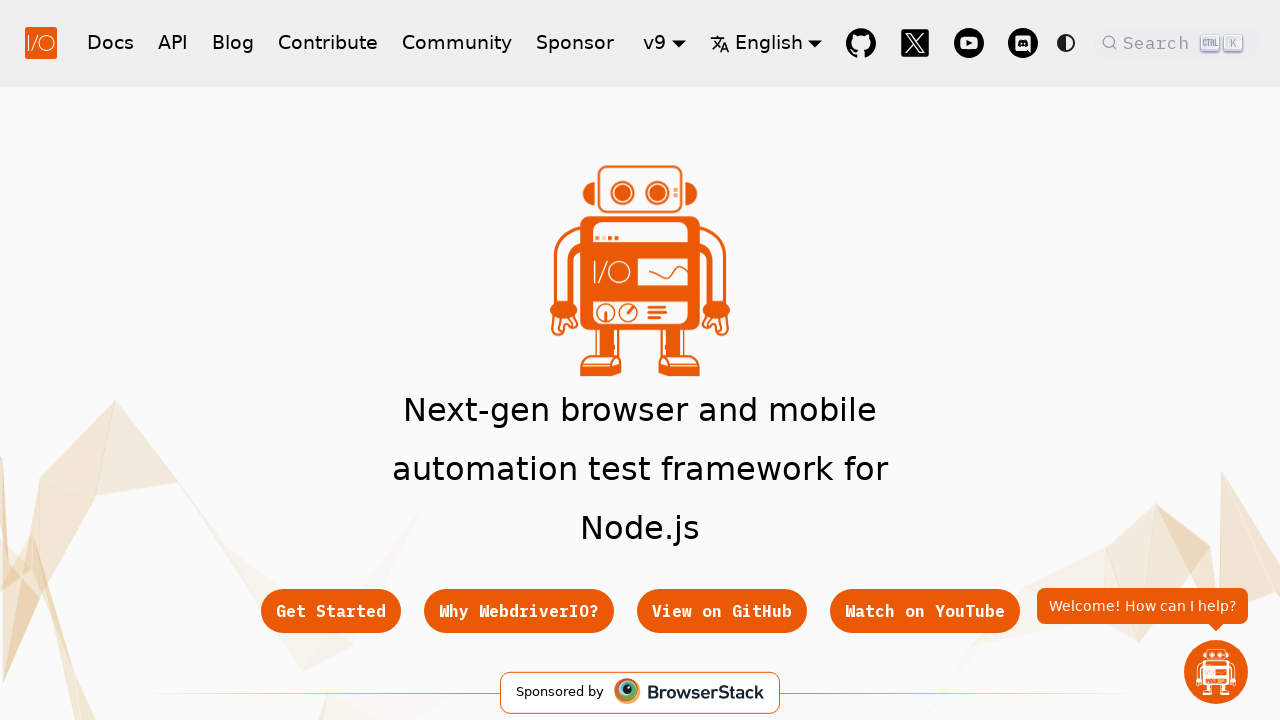

Scrolled to bottom of page
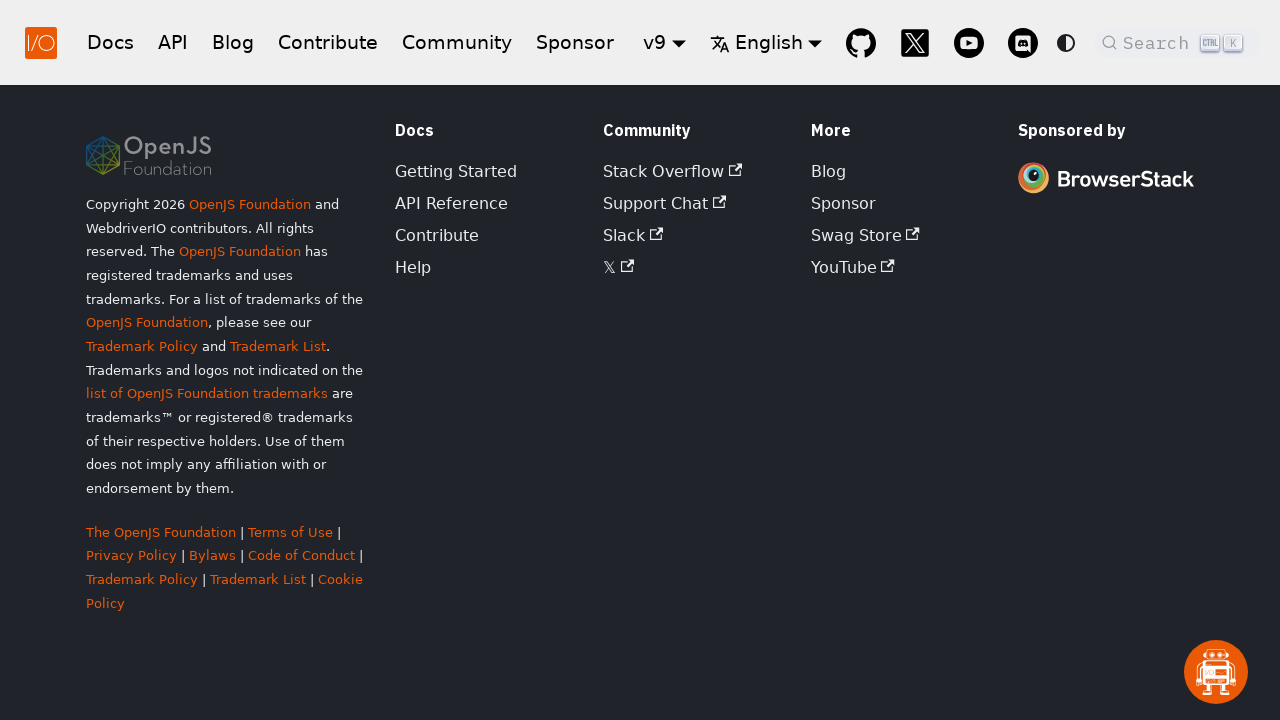

Footer element became visible
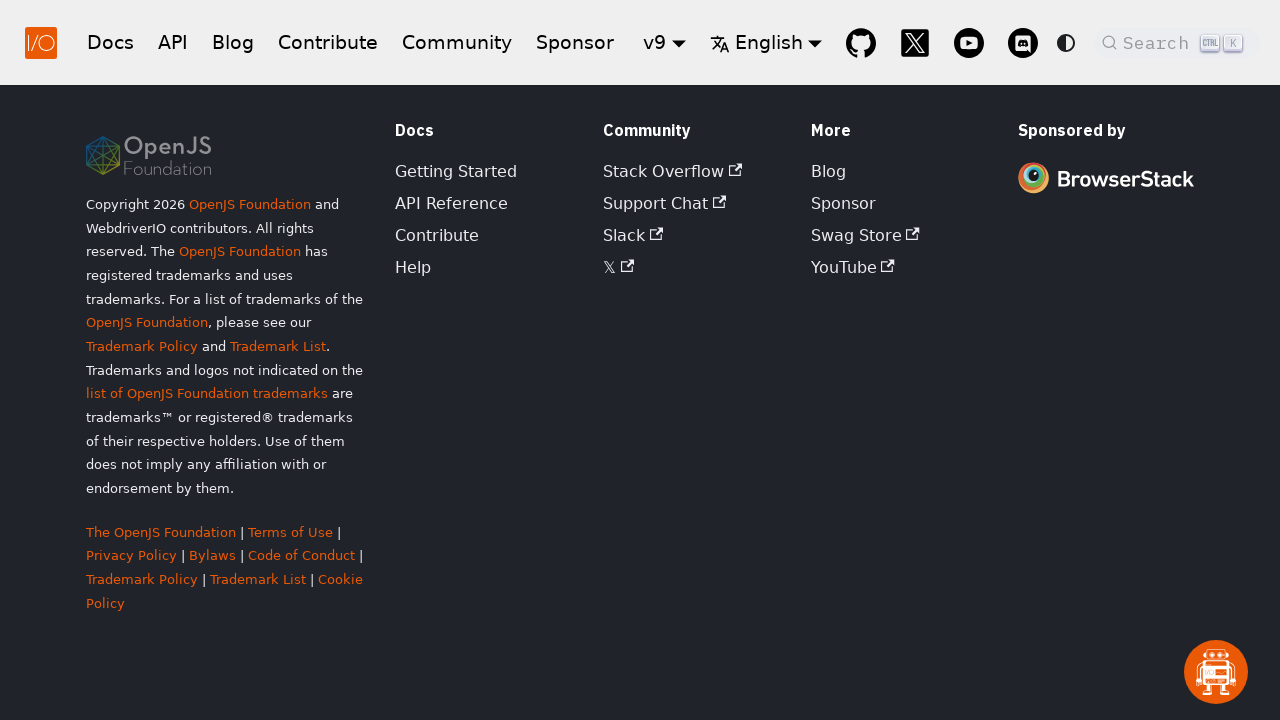

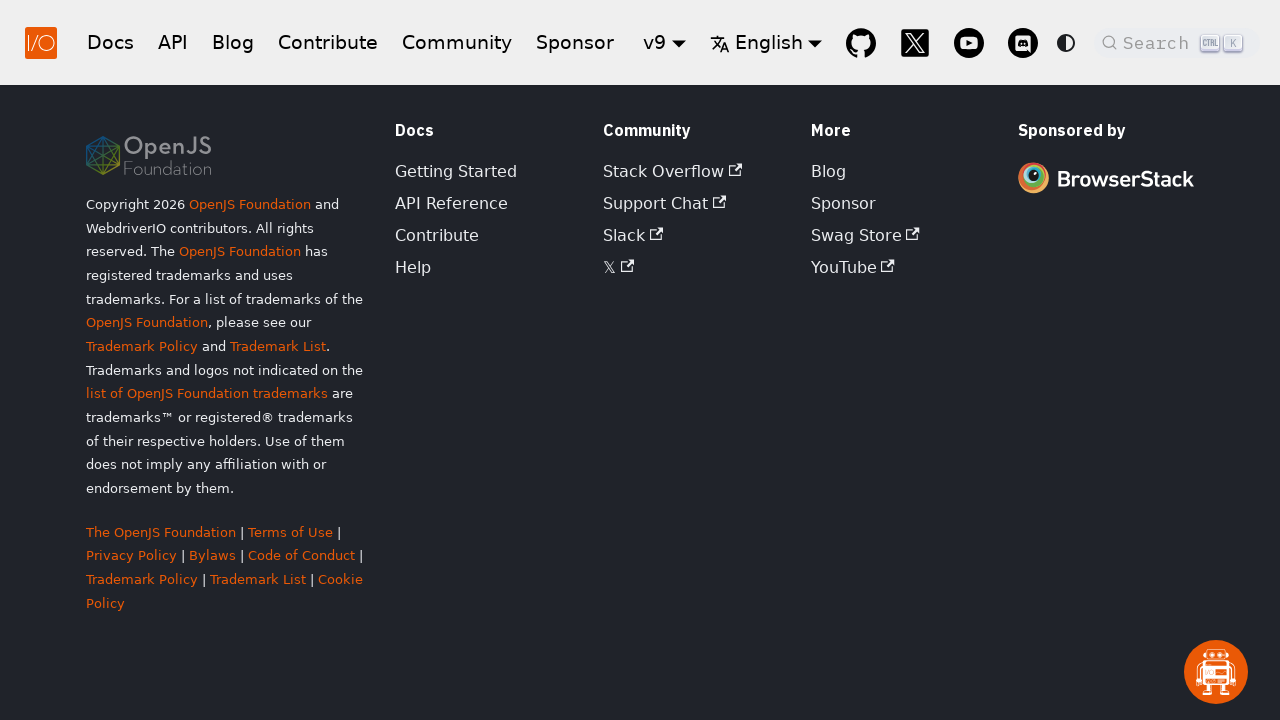